Tests JavaScript confirmation alert by clicking confirm button, accepting the alert, and verifying the result

Starting URL: http://practice.cydeo.com/javascript_alerts

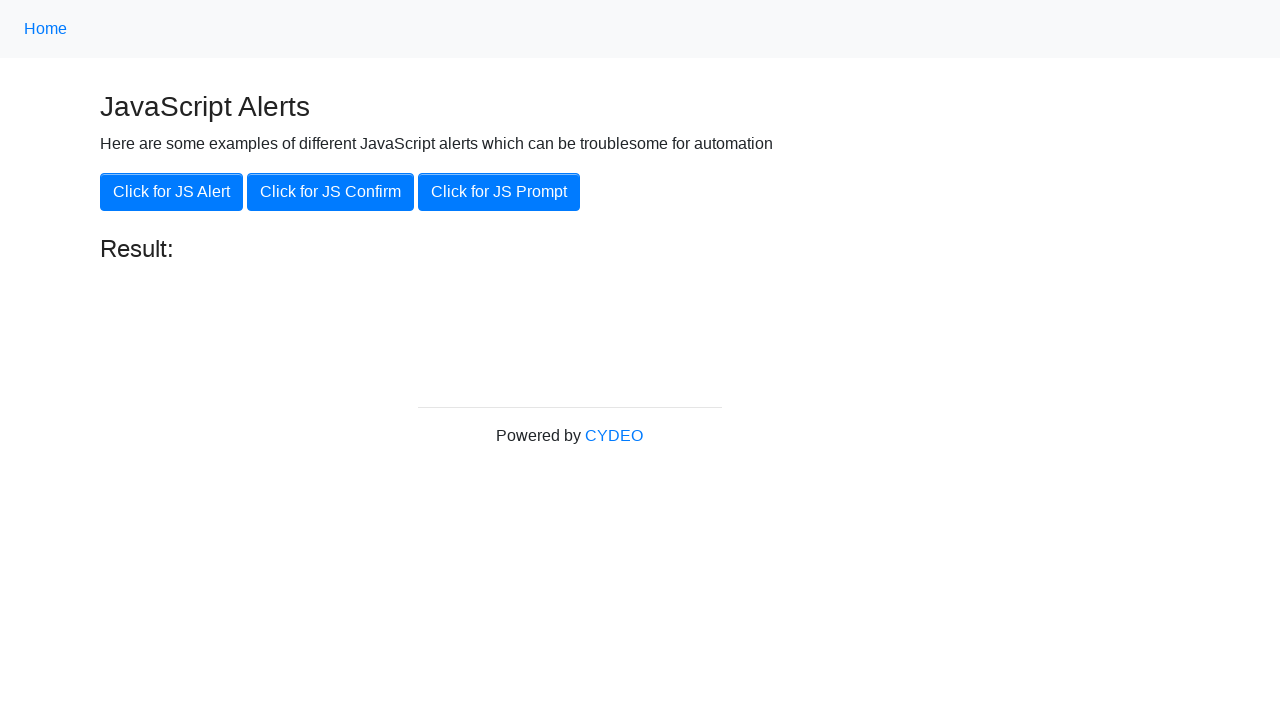

Clicked 'Click for JS Confirm' button at (330, 192) on xpath=//button[.='Click for JS Confirm']
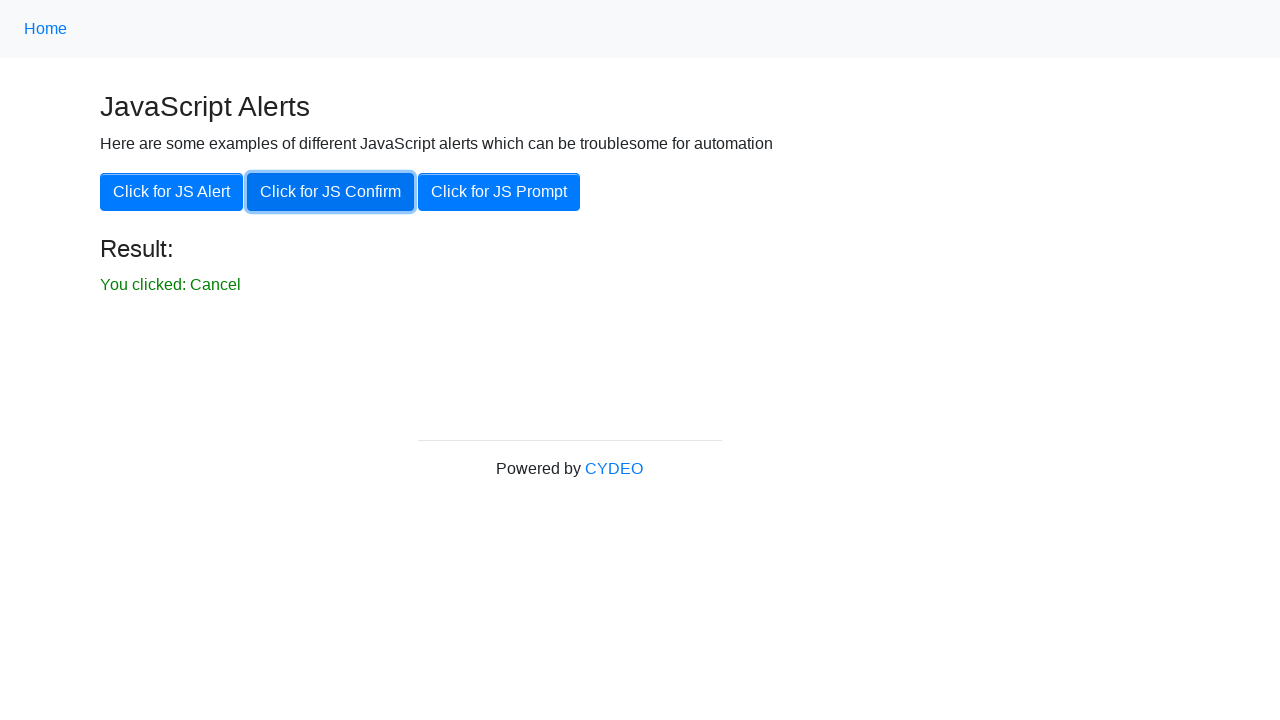

Set up dialog handler to accept confirmation alert
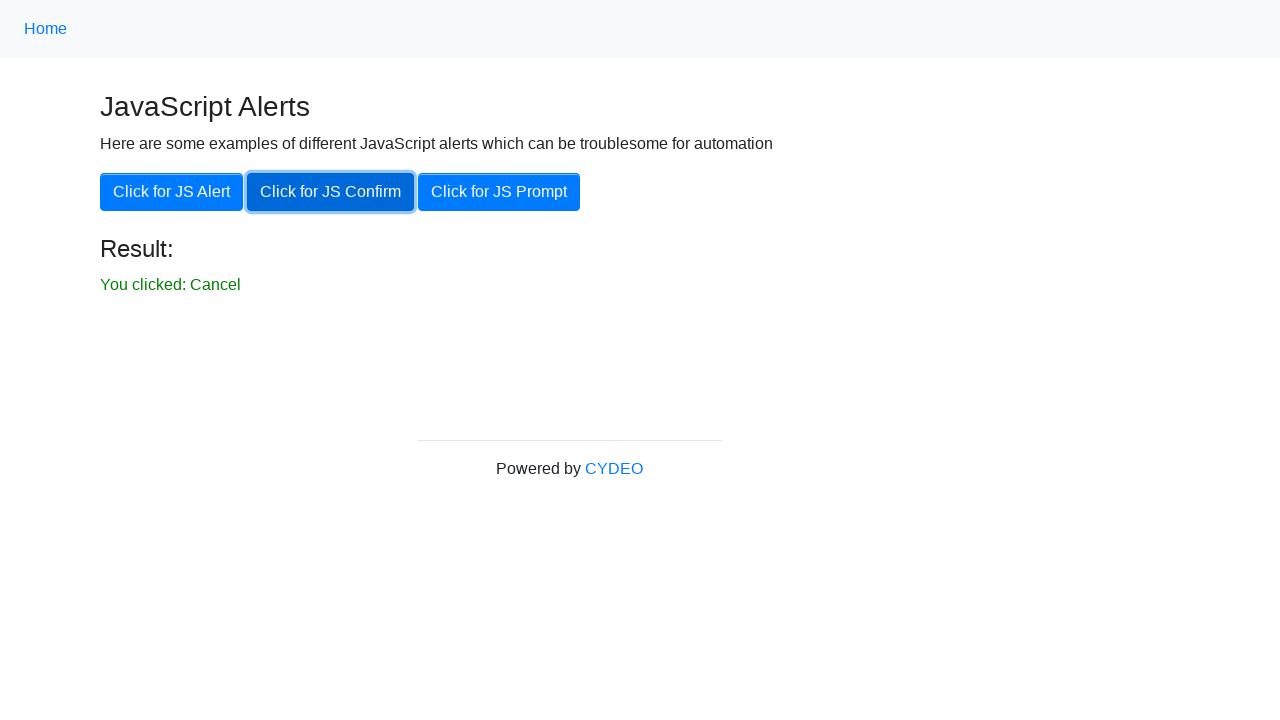

Waited for result text to appear and verified alert was accepted
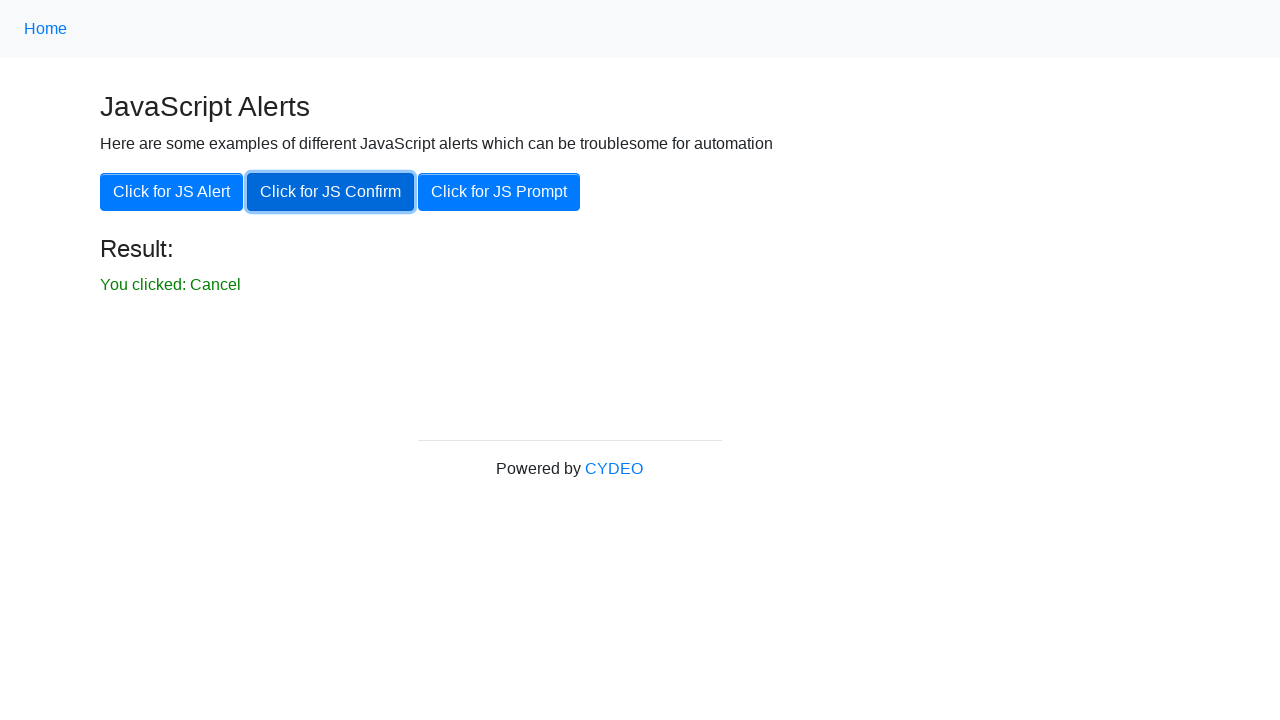

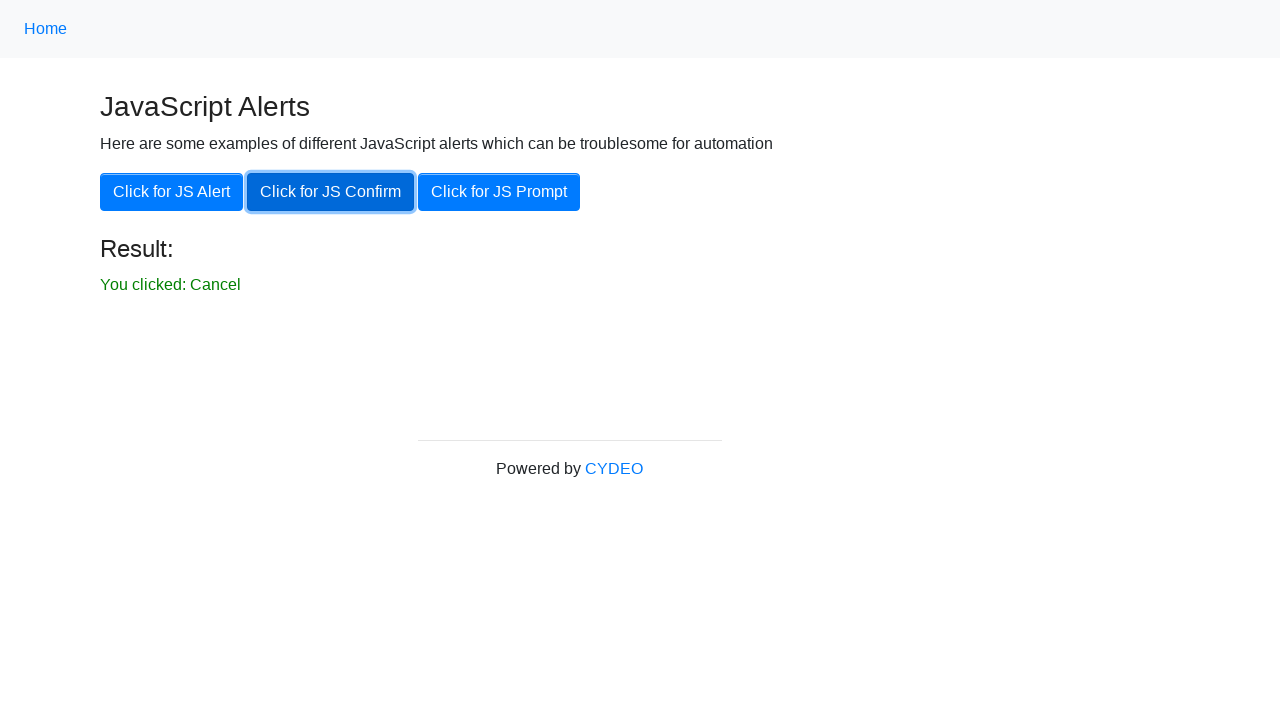